Tests that the todo counter displays the correct number of items

Starting URL: https://demo.playwright.dev/todomvc

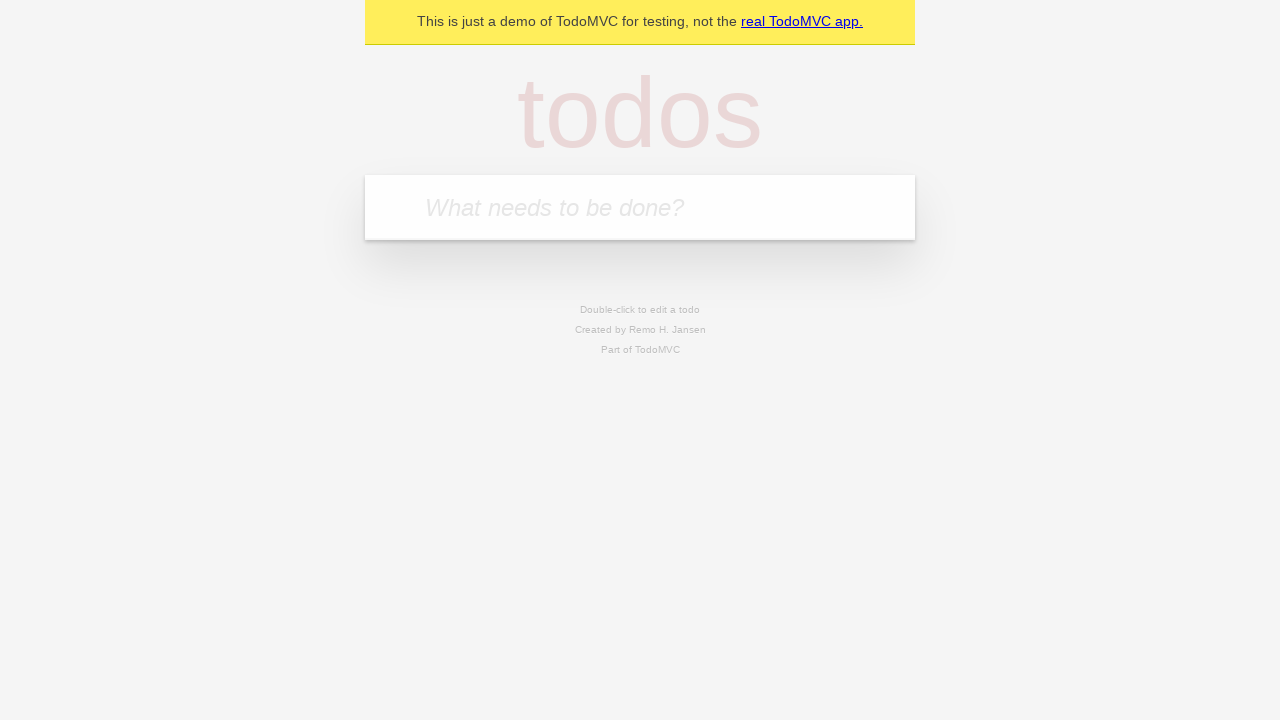

Located the todo input field
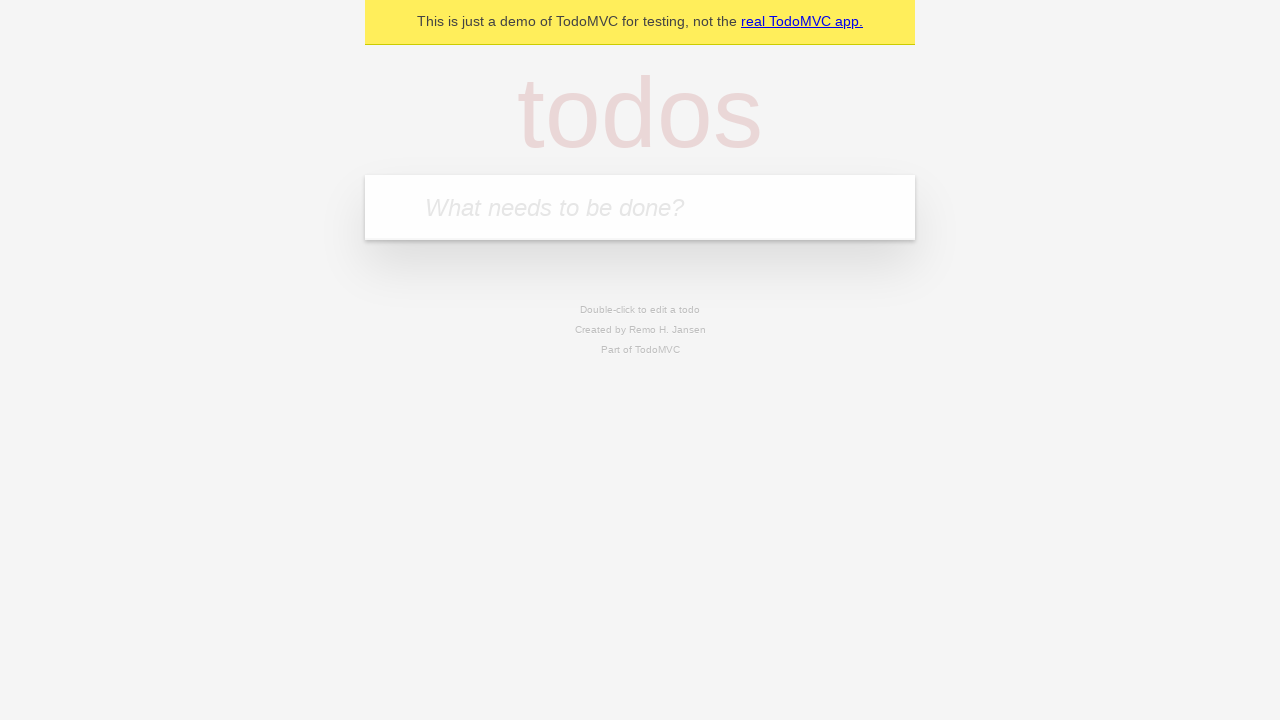

Filled todo input with 'buy some cheese' on internal:attr=[placeholder="What needs to be done?"i]
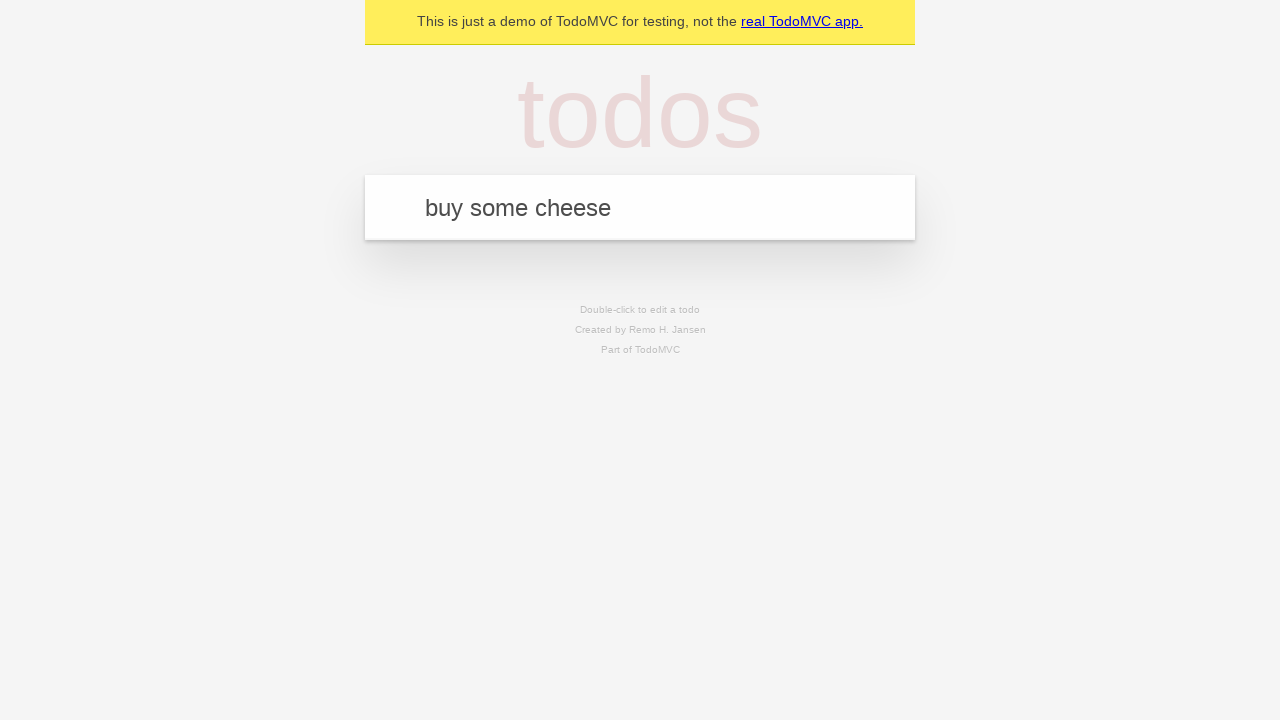

Pressed Enter to create first todo item on internal:attr=[placeholder="What needs to be done?"i]
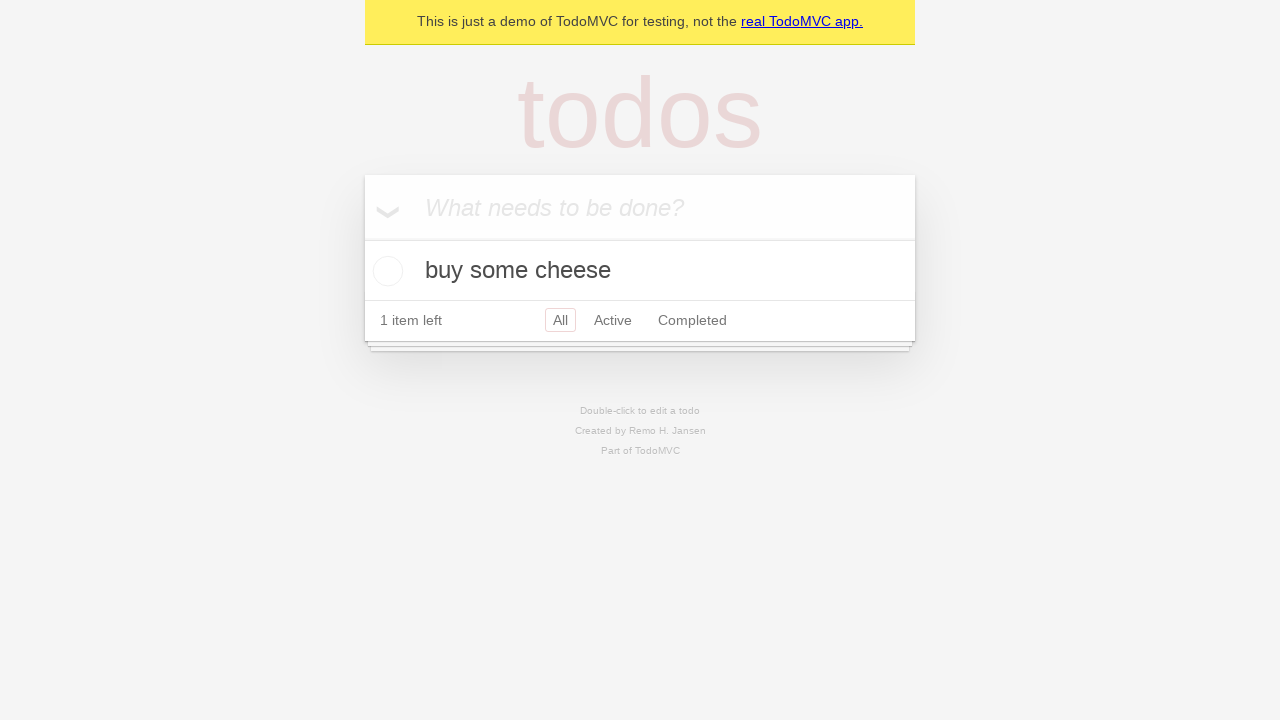

Todo counter element appeared
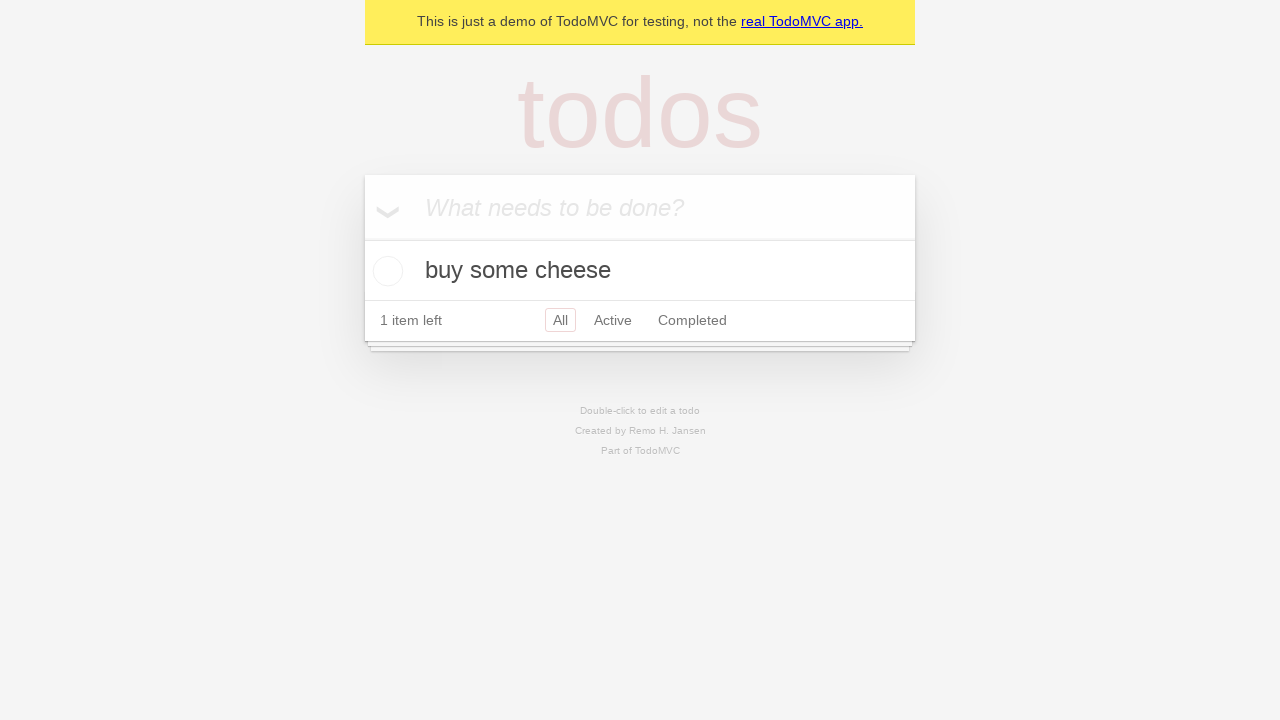

Filled todo input with 'feed the cat' on internal:attr=[placeholder="What needs to be done?"i]
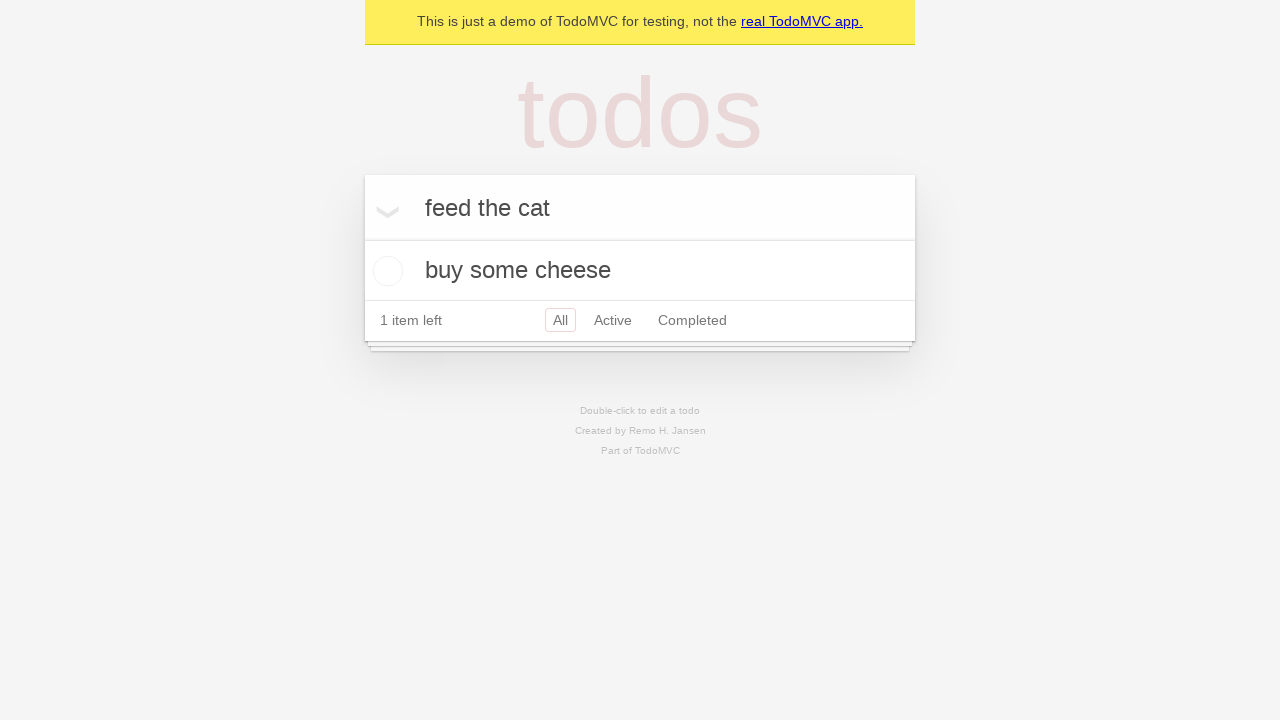

Pressed Enter to create second todo item on internal:attr=[placeholder="What needs to be done?"i]
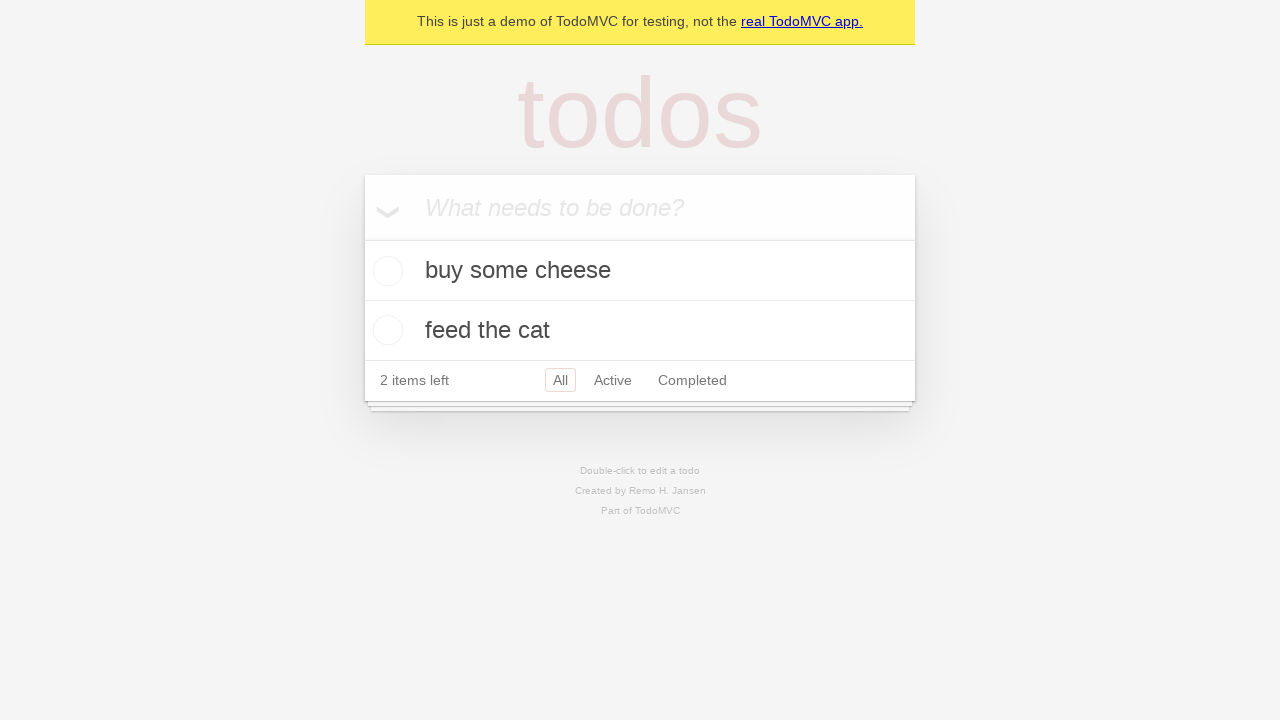

Todo counter updated to display '2 items left'
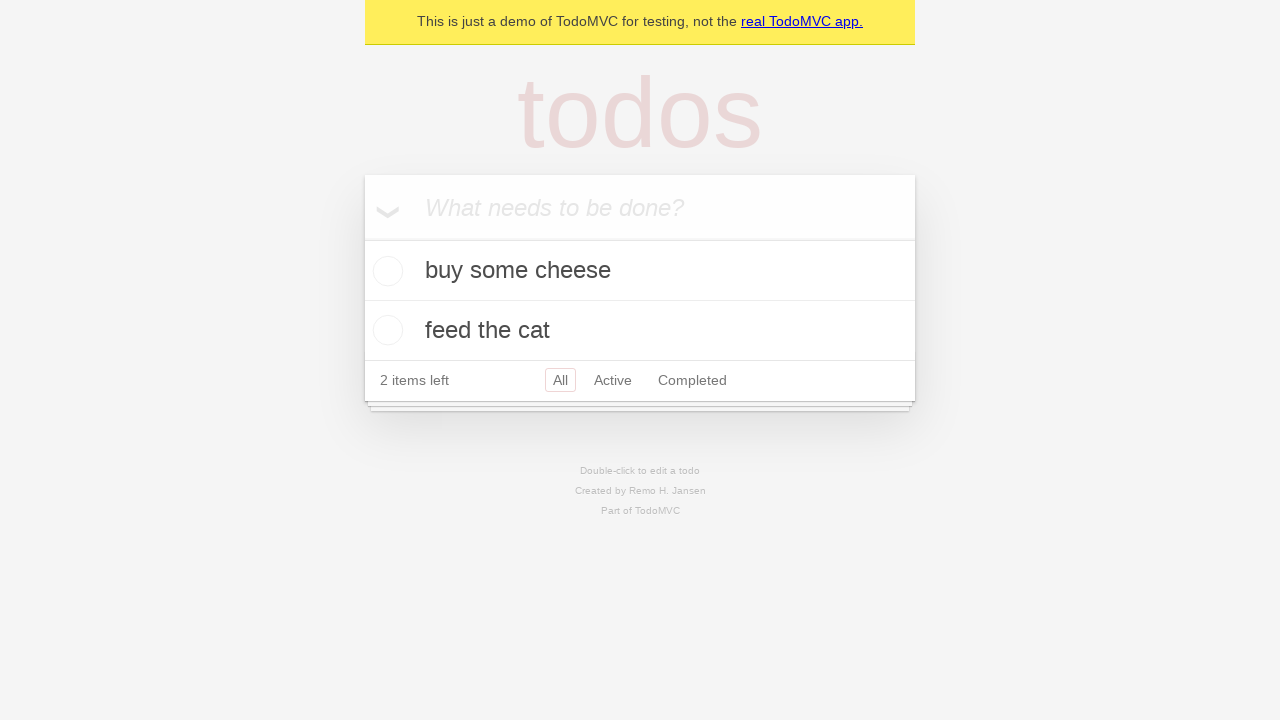

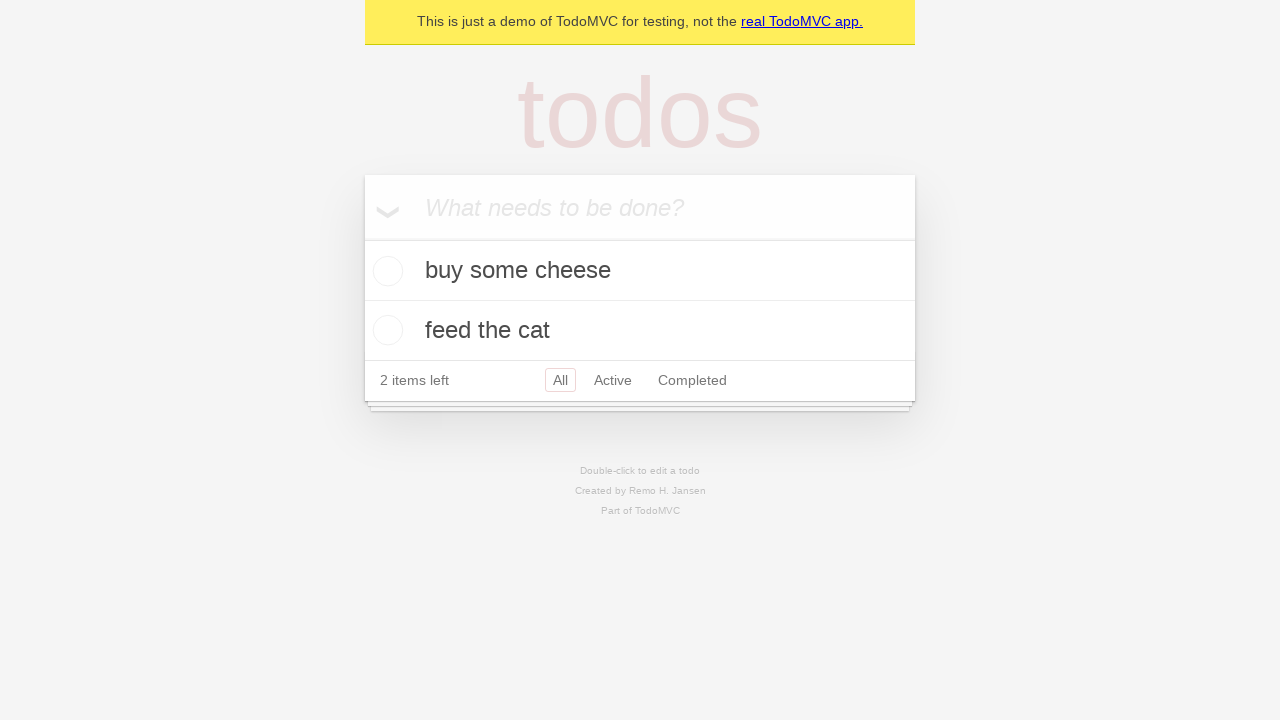